Tests a simple form by filling in first name, last name, city, and country fields using different element locator strategies, then submits the form

Starting URL: http://suninjuly.github.io/simple_form_find_task.html

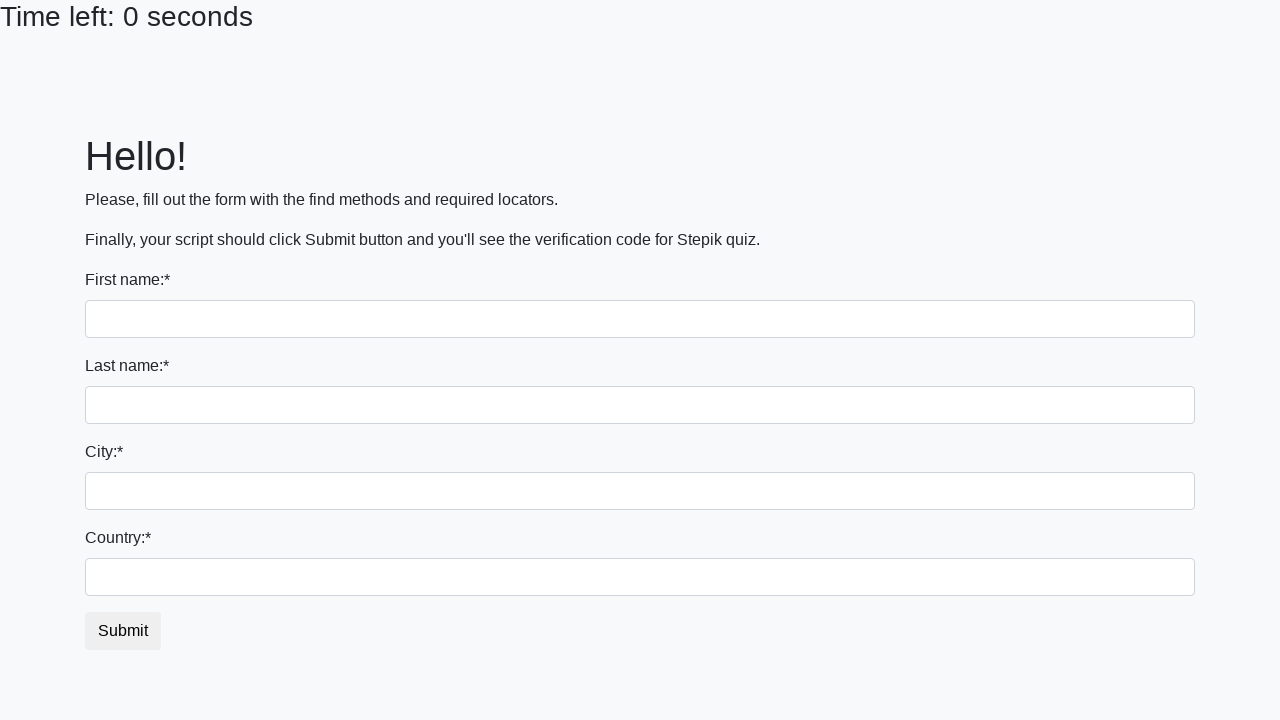

Filled first name field with 'Evgeniy' using tag name selector on input
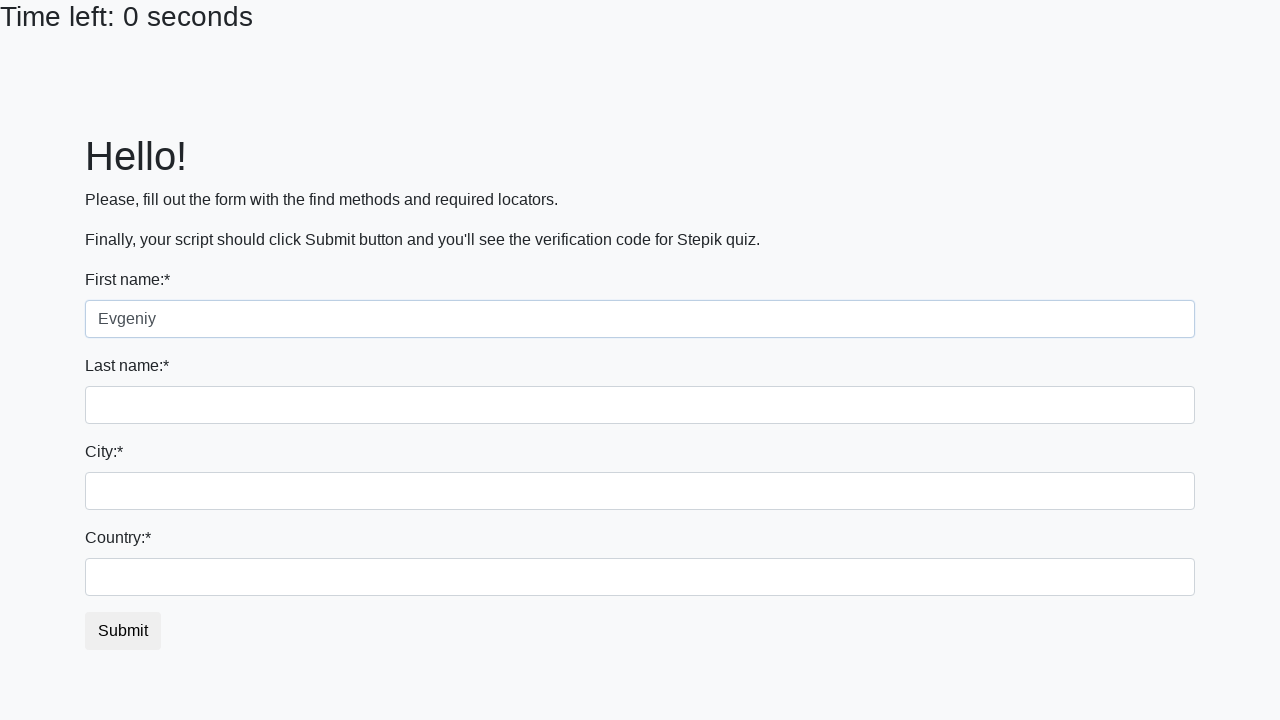

Filled last name field with 'Andreev' using name attribute selector on input[name='last_name']
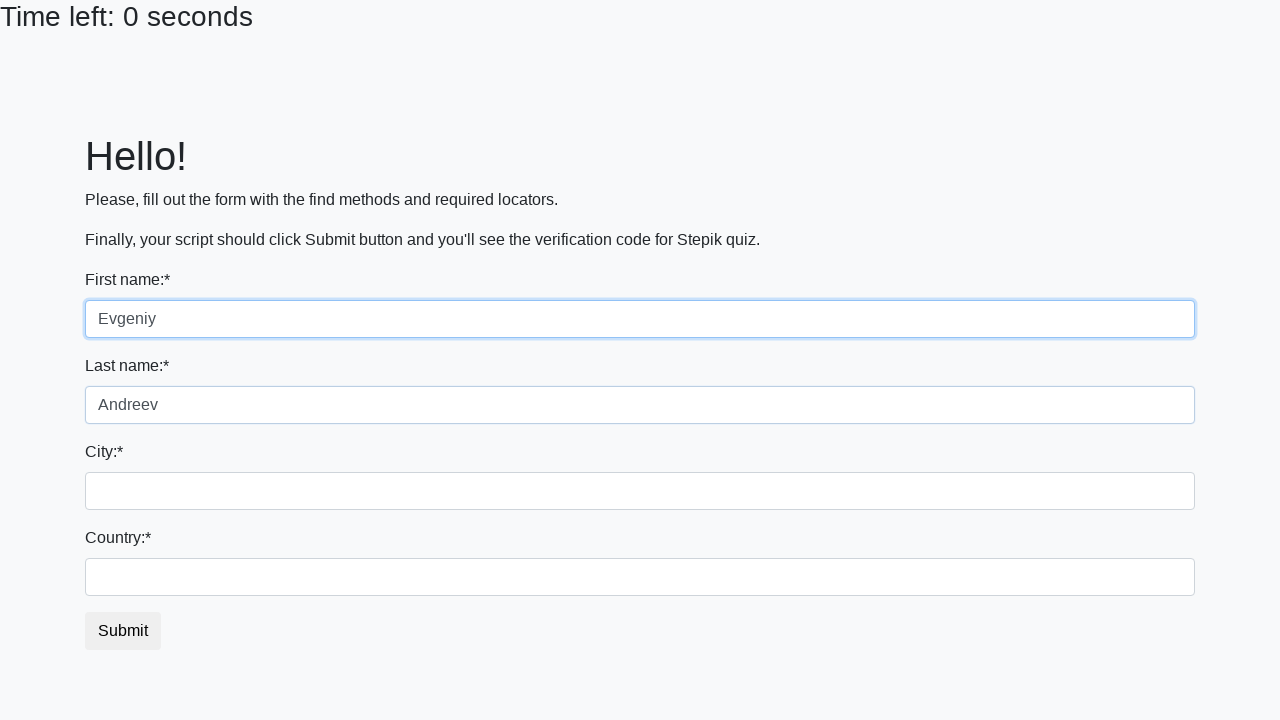

Filled city field with 'Yaroslavl' using class selector on .city
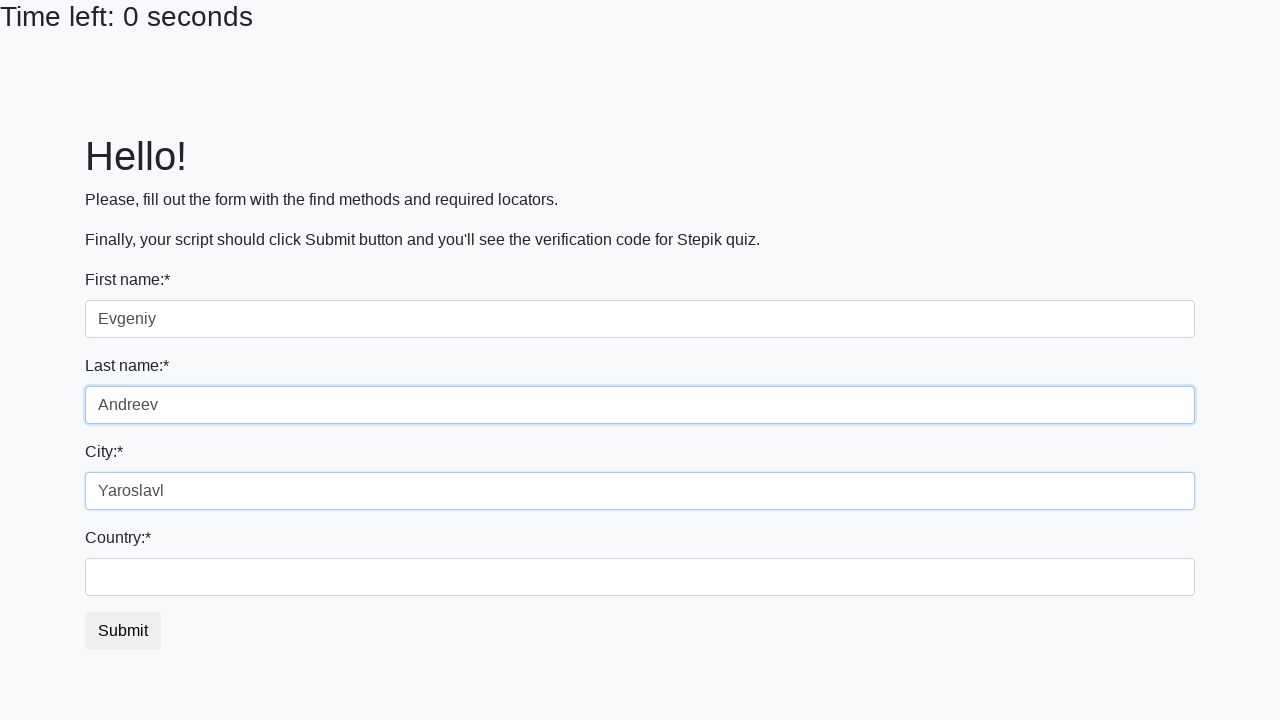

Filled country field with 'Russia' using id selector on #country
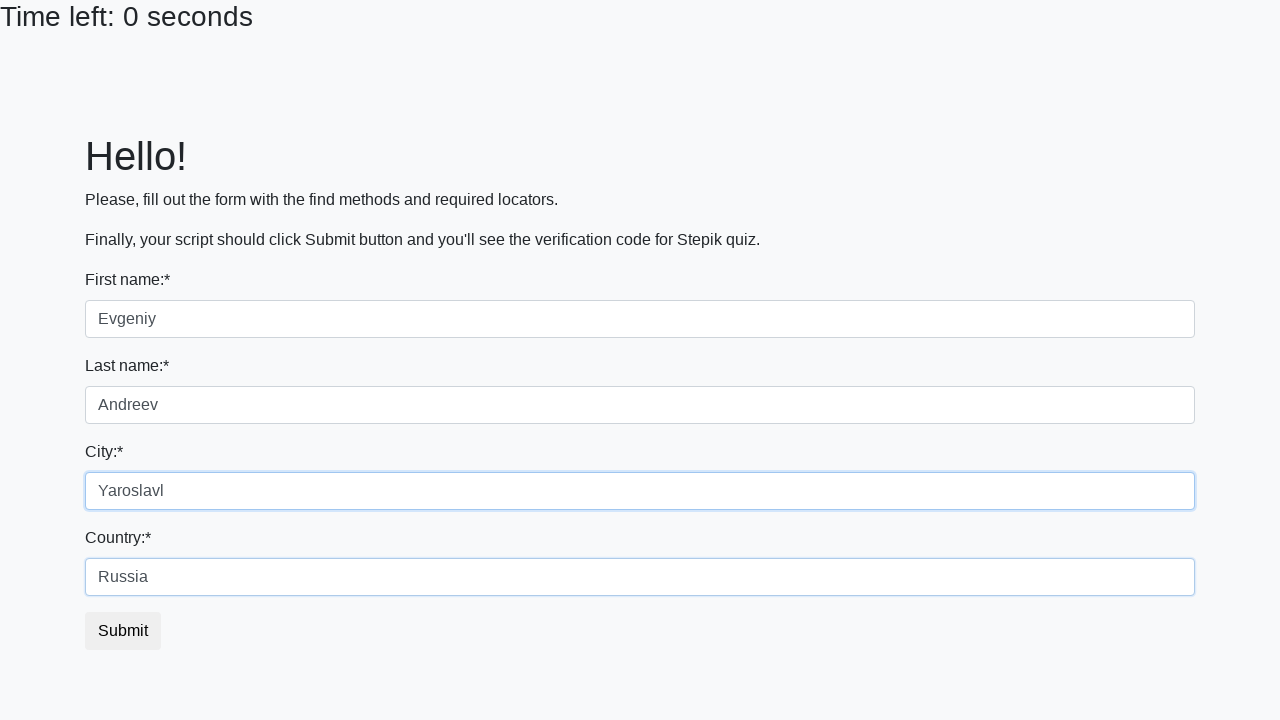

Clicked submit button to submit the form at (123, 631) on button.btn
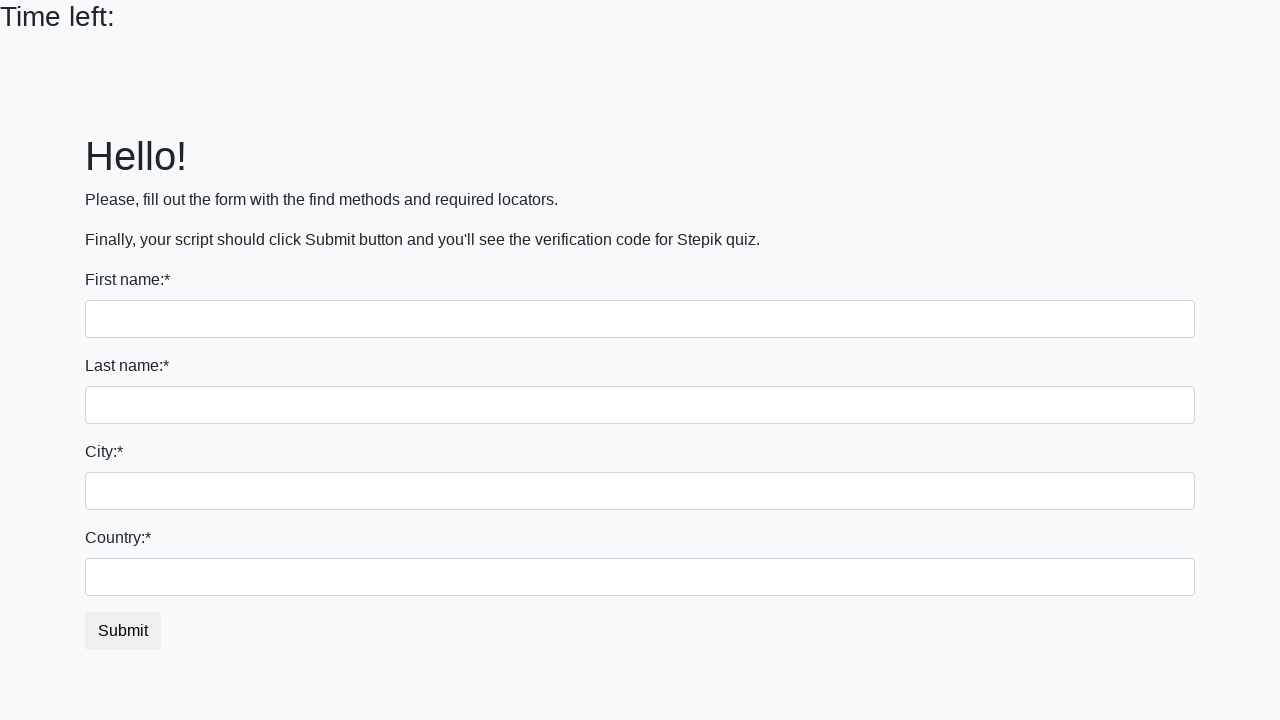

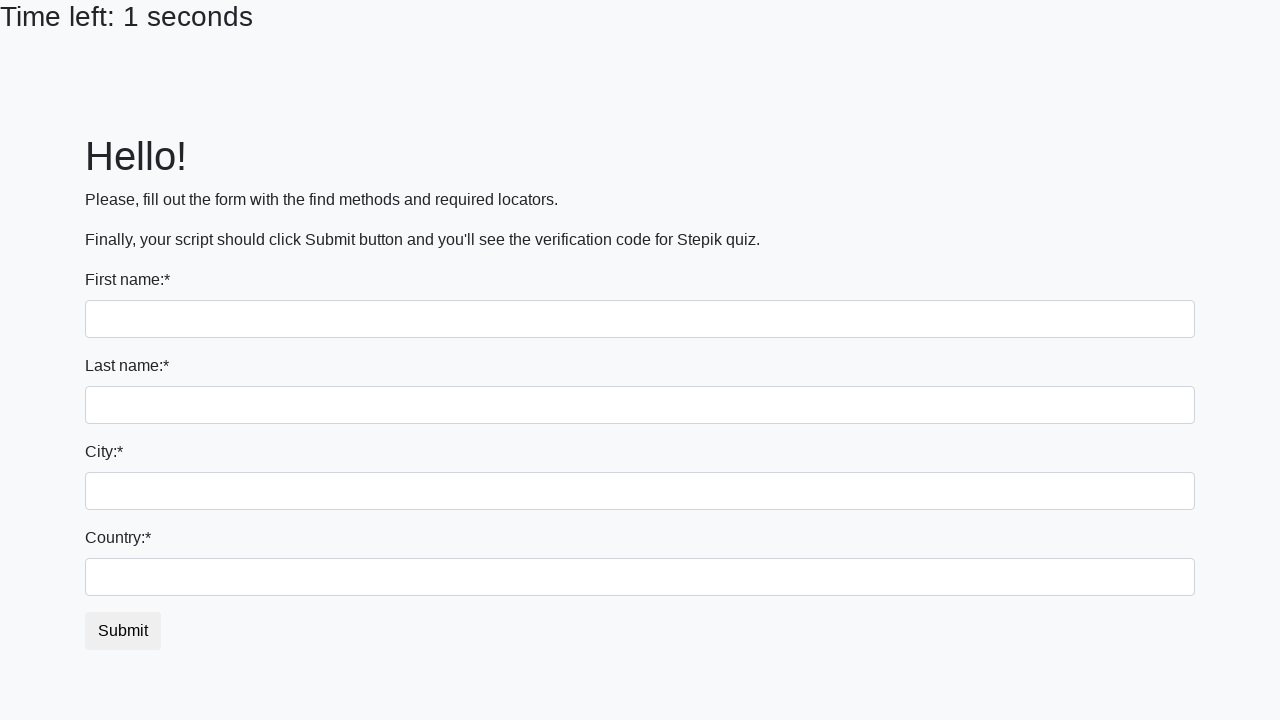